Navigates to a QA specialist portfolio Wix site and clicks on the contact element after waiting for it to load.

Starting URL: https://qatestid12.wixsite.com/qaspecialist

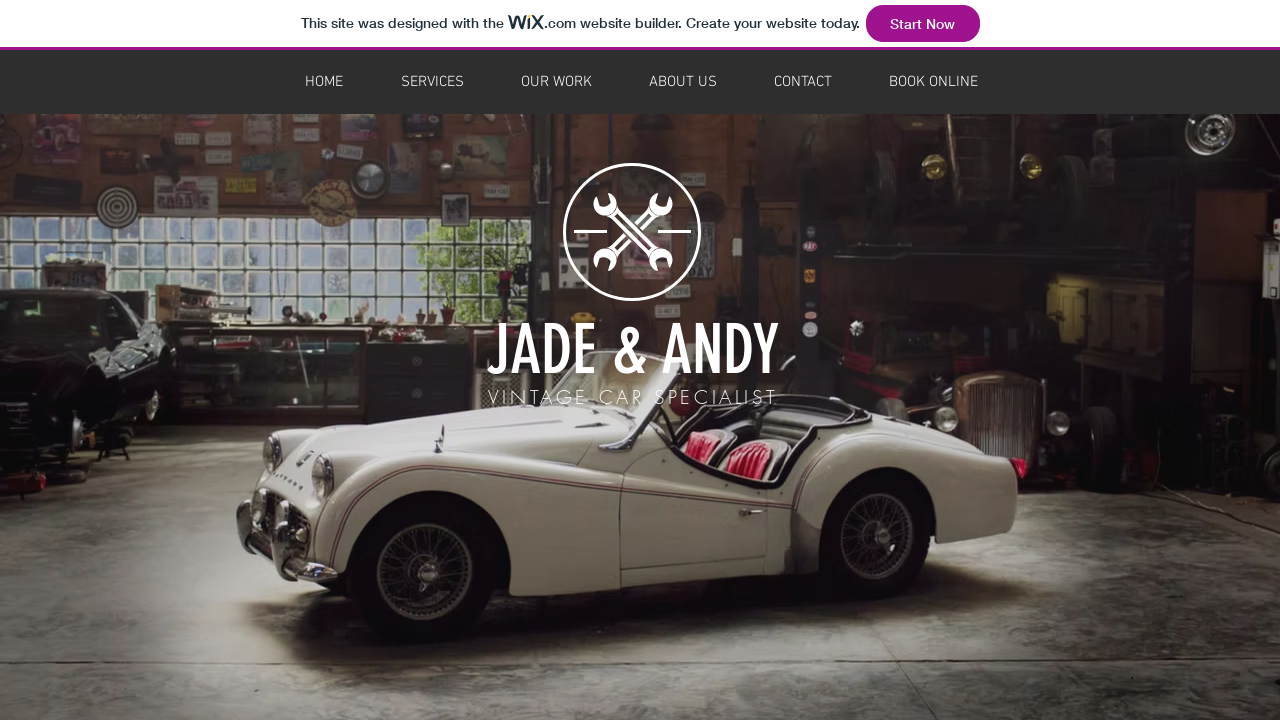

Waited for contact element to load (timeout: 20000ms)
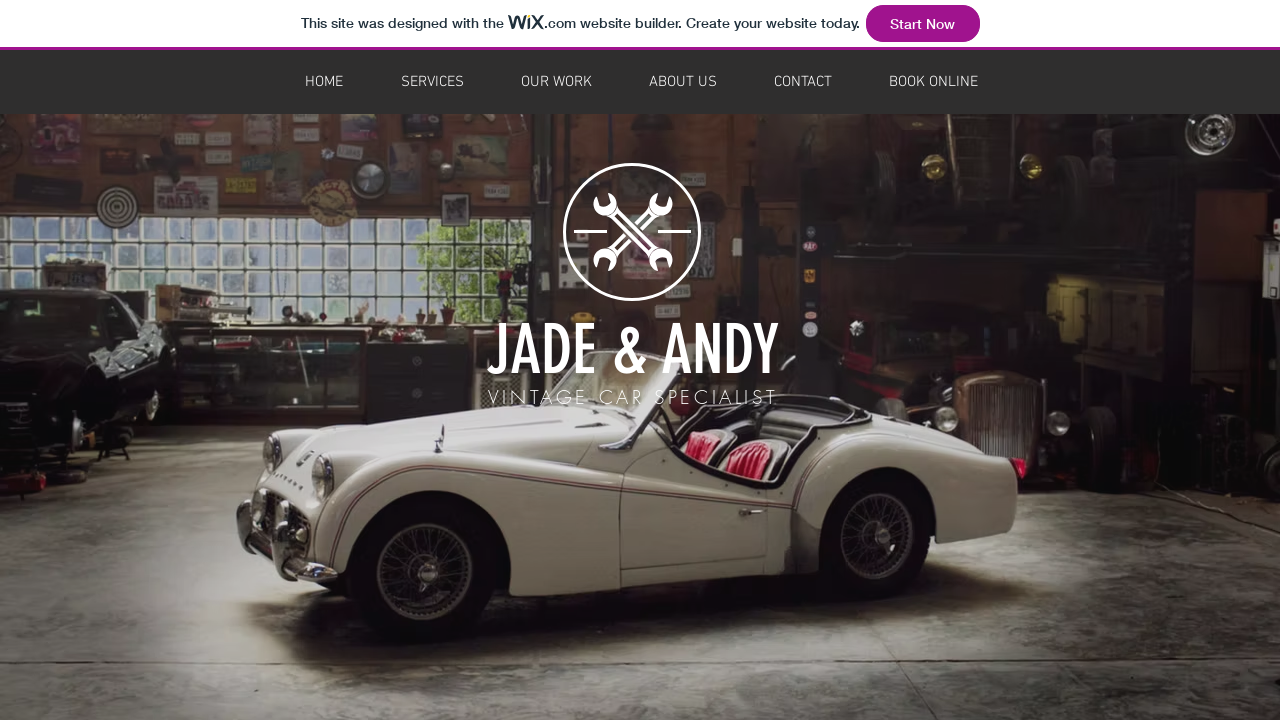

Clicked on the contact element at (802, 82) on xpath=//*[@id='comp-ifgtula74label']
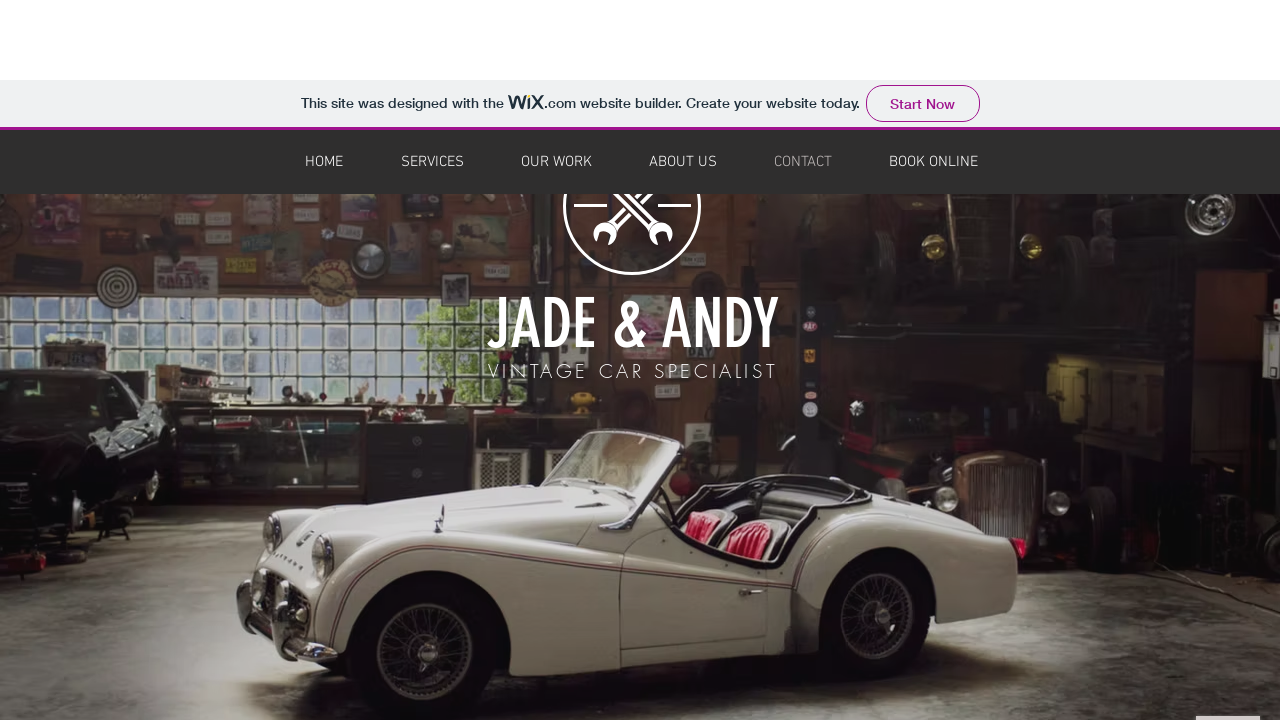

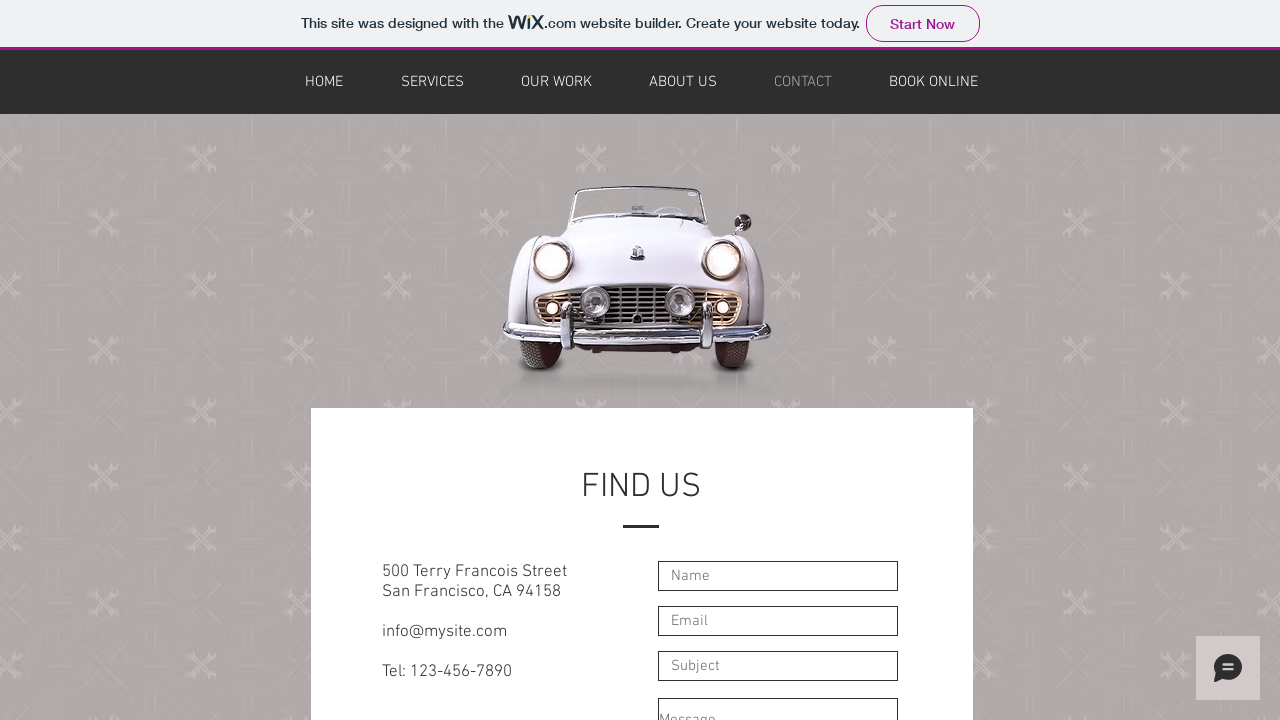